Tests editing a todo item by double-clicking, changing the text, and pressing Enter

Starting URL: https://demo.playwright.dev/todomvc

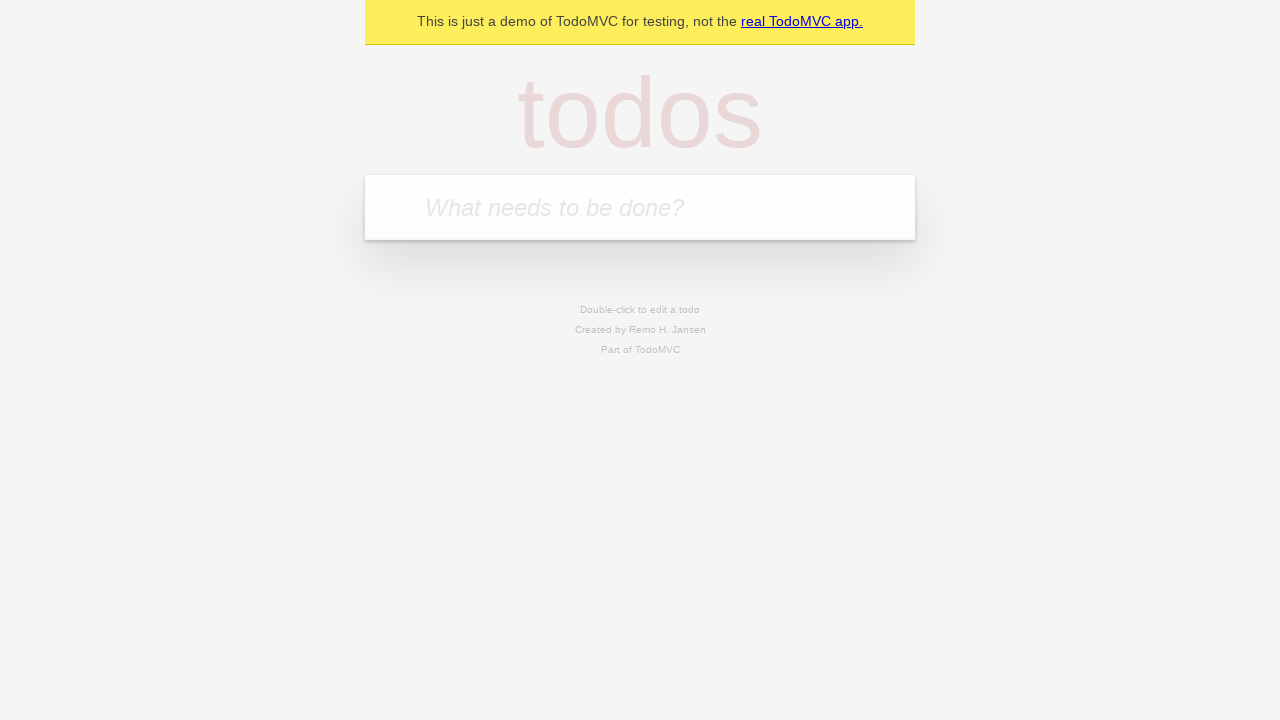

Located the 'What needs to be done?' input field
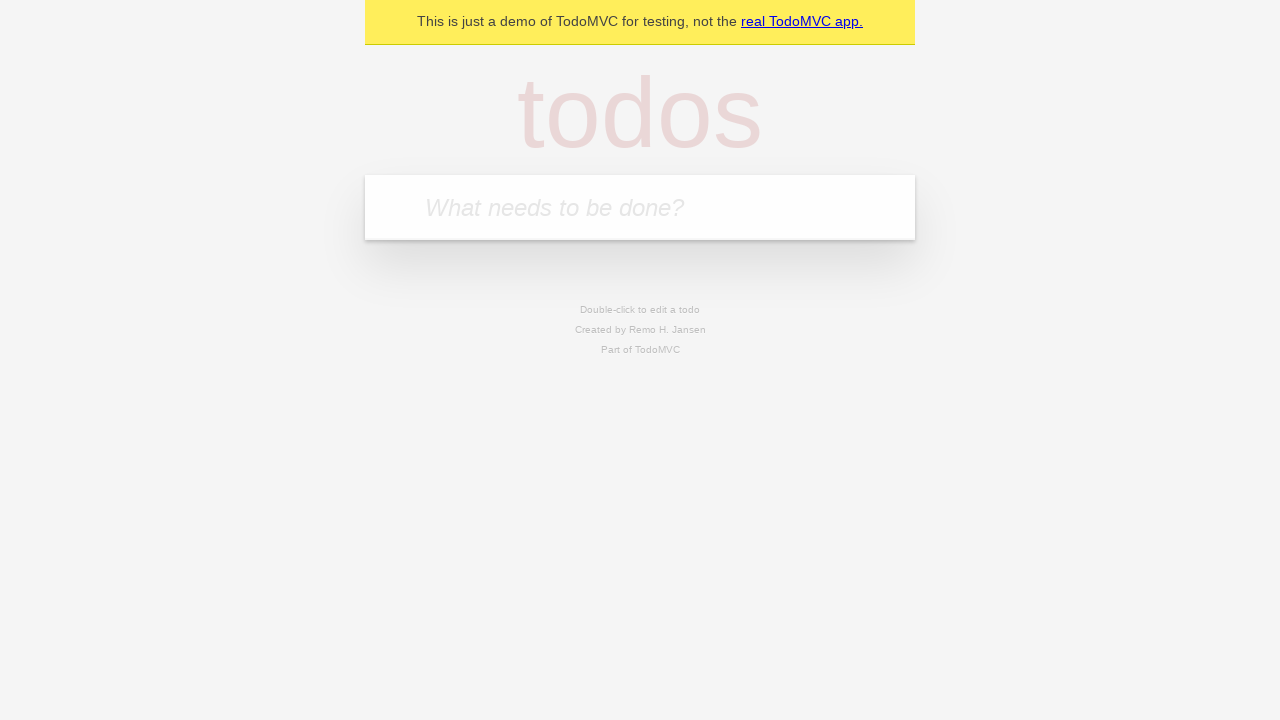

Filled first todo with 'buy some cheese' on internal:attr=[placeholder="What needs to be done?"i]
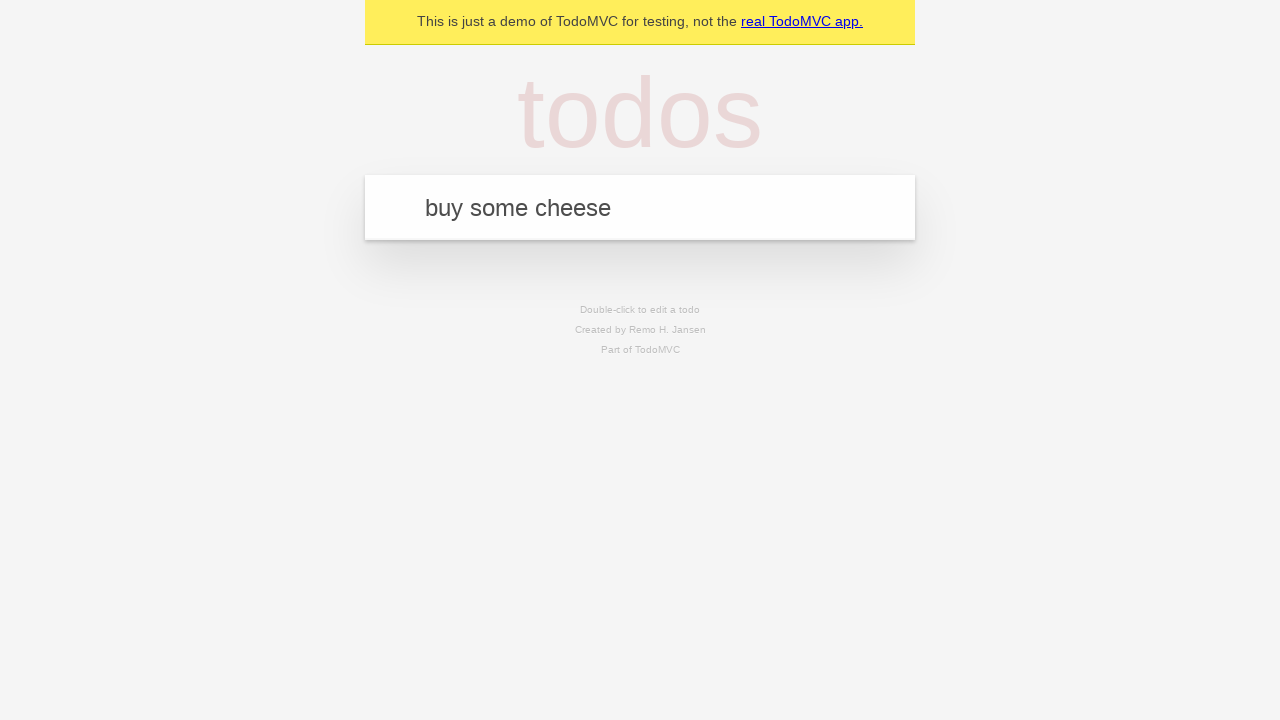

Pressed Enter to add first todo on internal:attr=[placeholder="What needs to be done?"i]
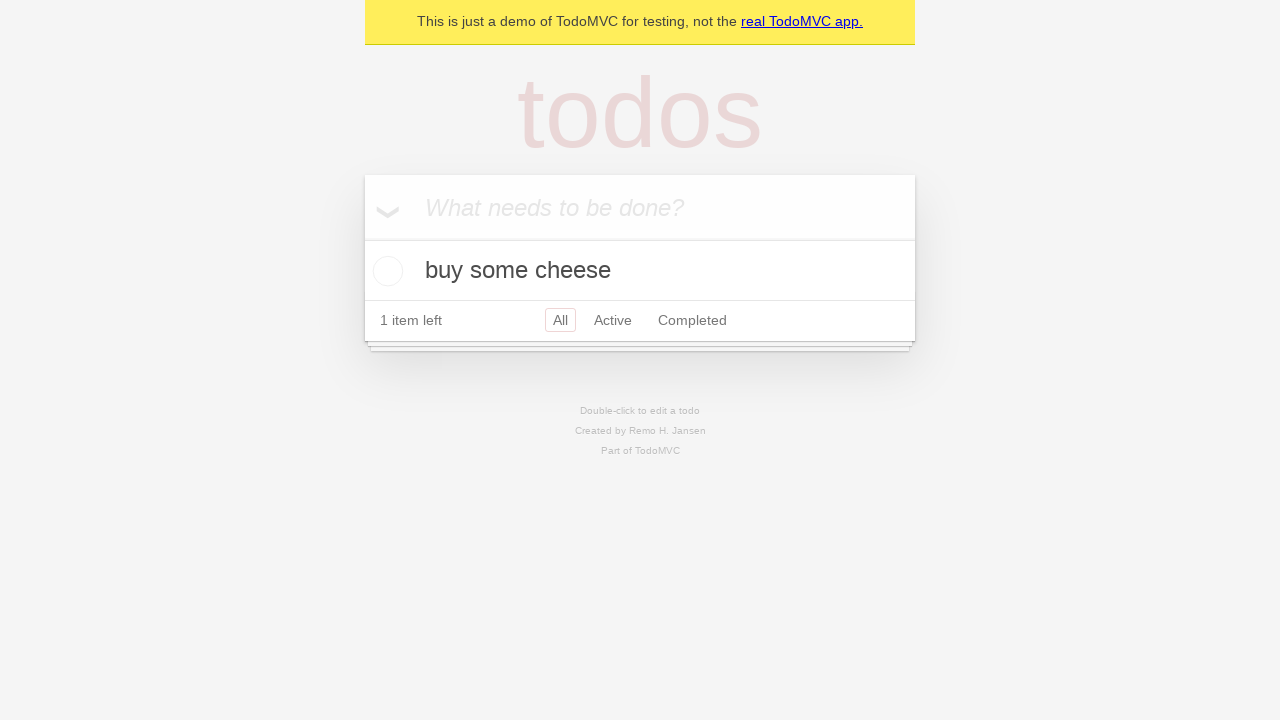

Filled second todo with 'feed the cat' on internal:attr=[placeholder="What needs to be done?"i]
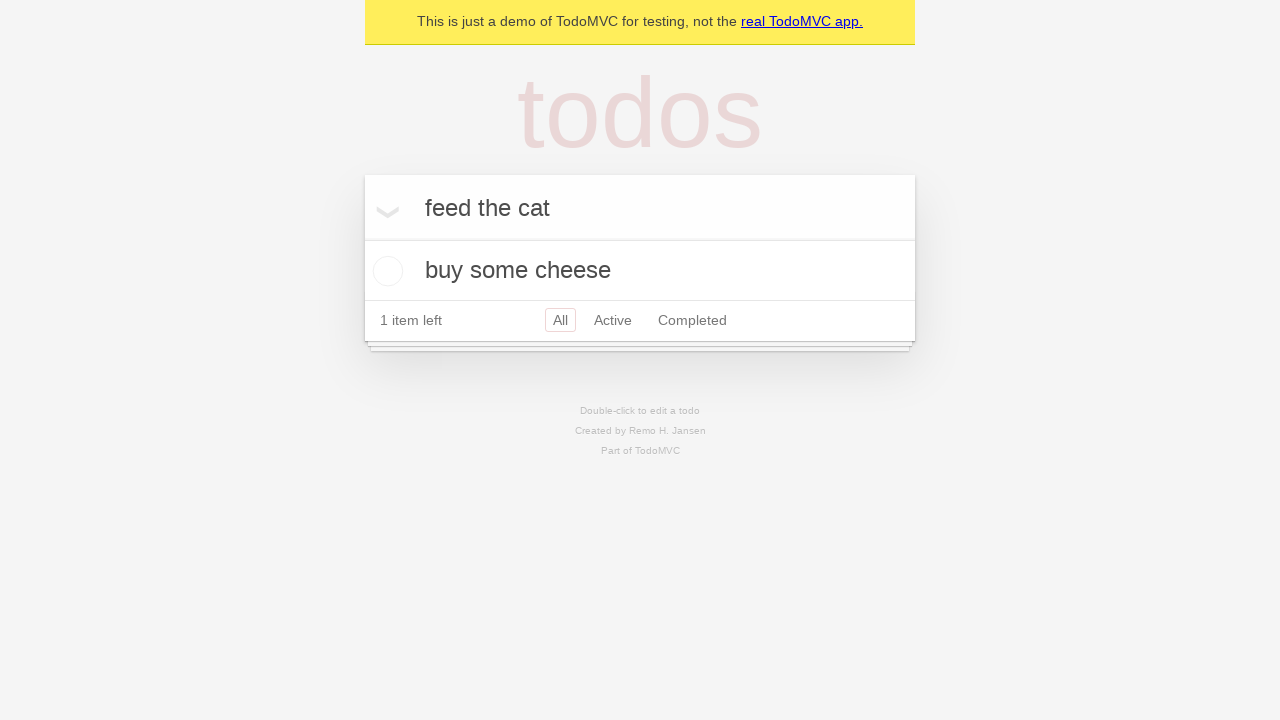

Pressed Enter to add second todo on internal:attr=[placeholder="What needs to be done?"i]
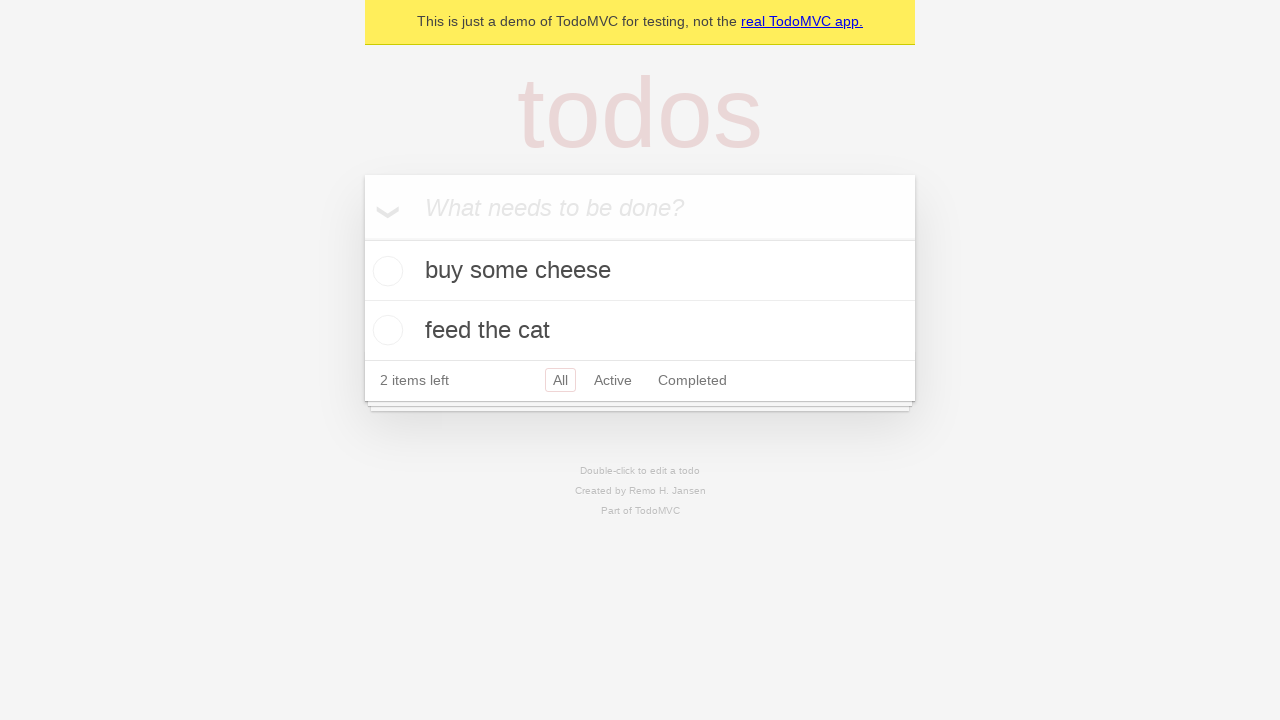

Filled third todo with 'book a doctors appointment' on internal:attr=[placeholder="What needs to be done?"i]
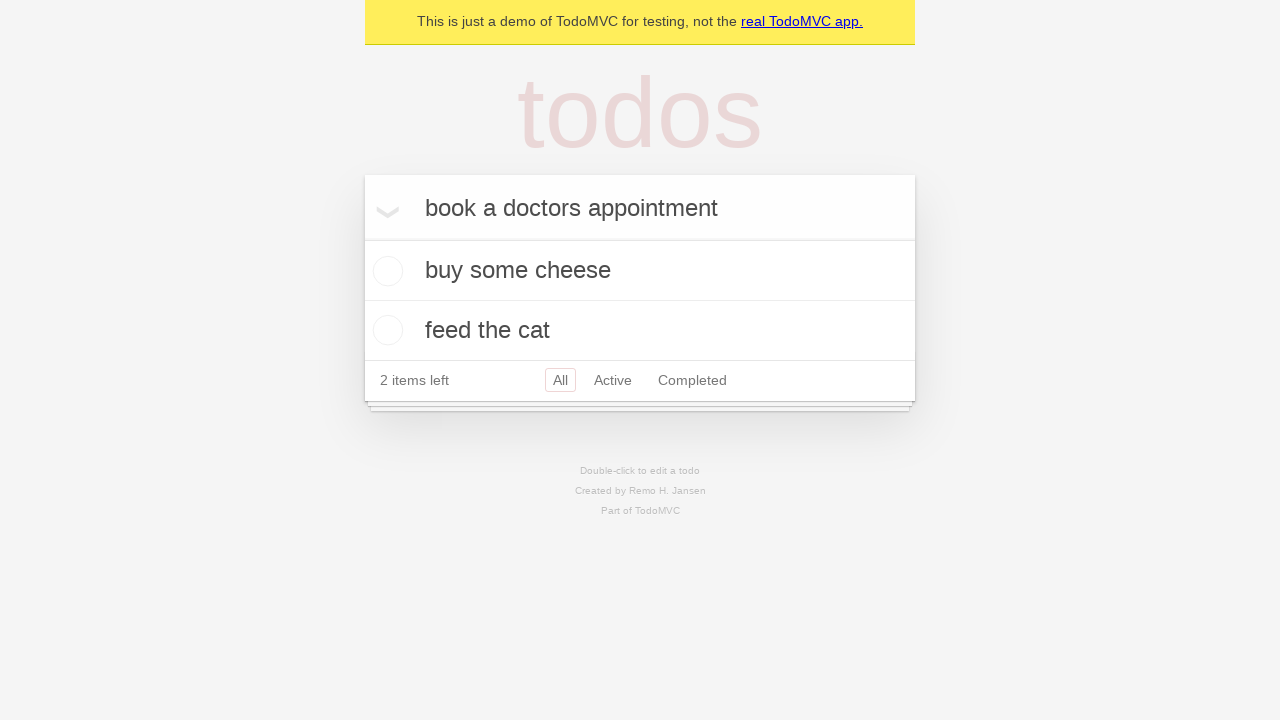

Pressed Enter to add third todo on internal:attr=[placeholder="What needs to be done?"i]
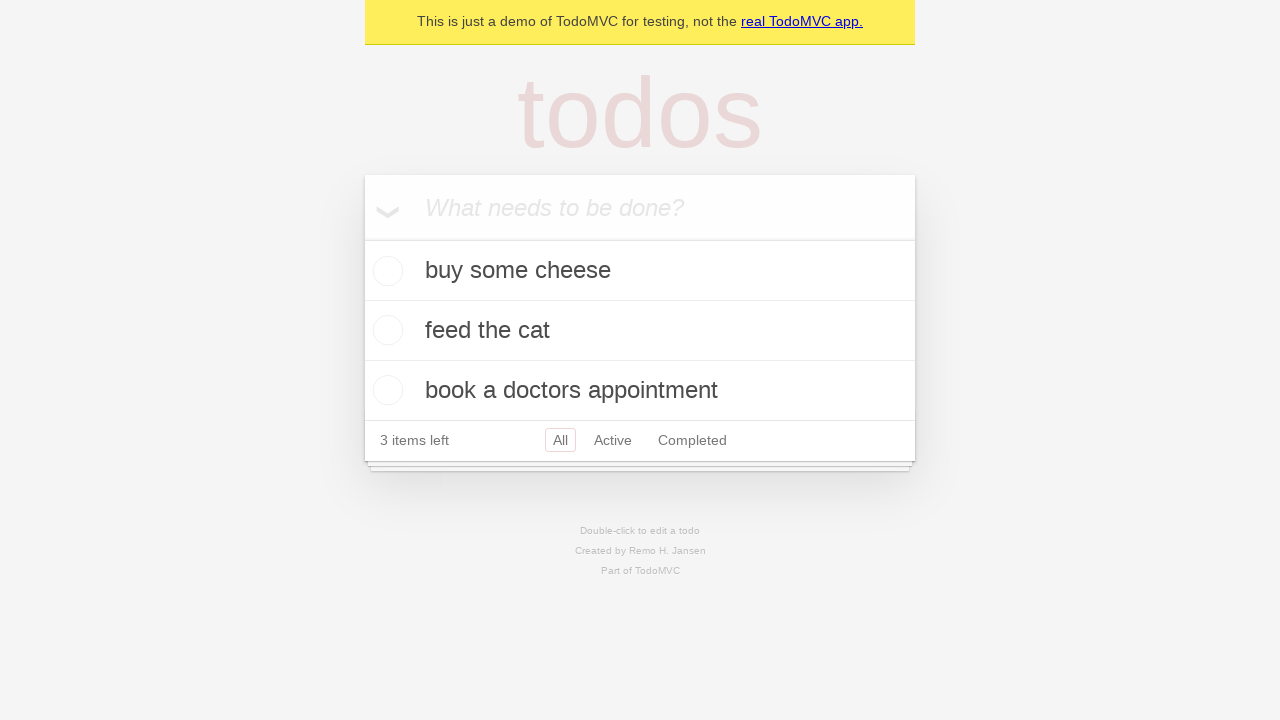

Located all todo items
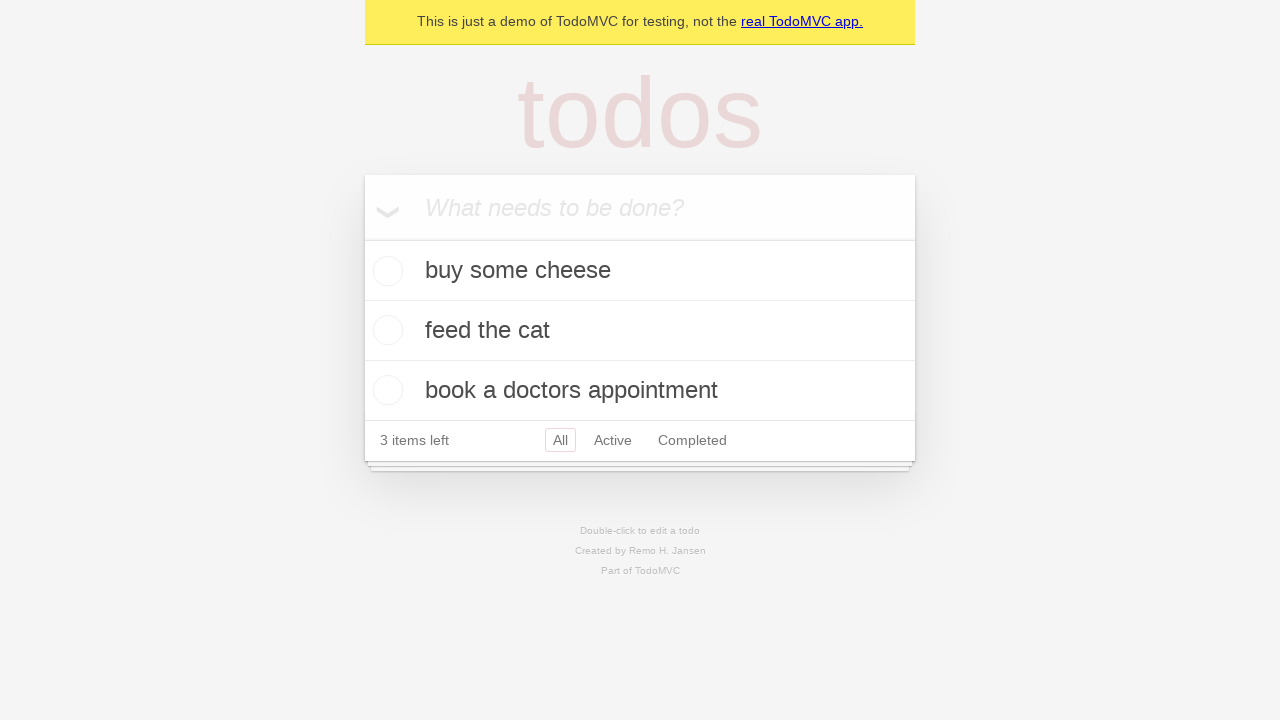

Selected the second todo item
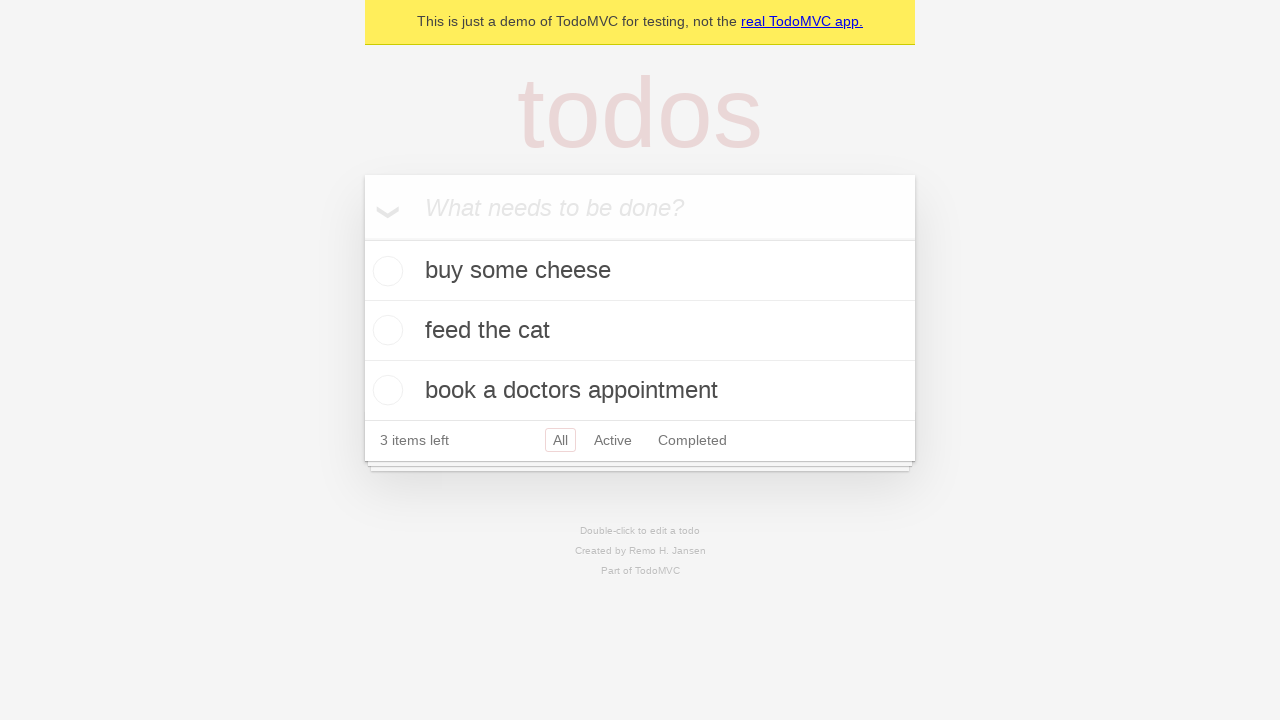

Double-clicked on second todo to enter edit mode at (640, 331) on internal:testid=[data-testid="todo-item"s] >> nth=1
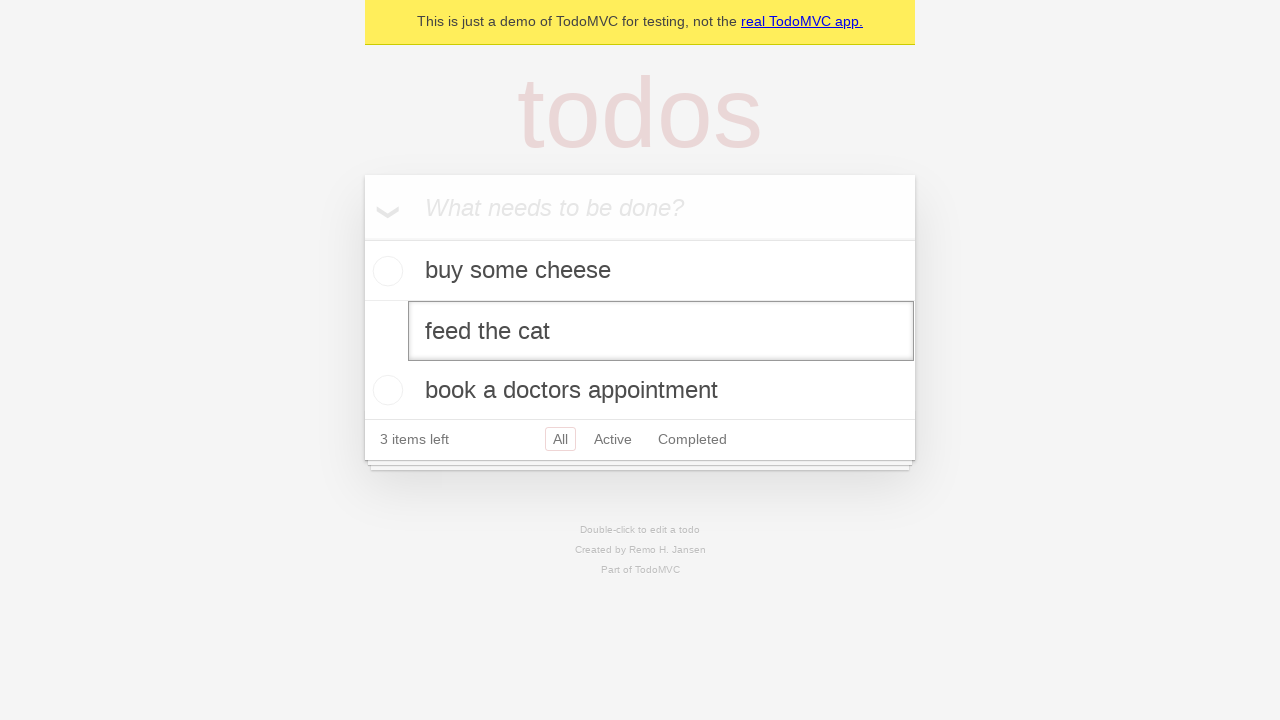

Changed todo text to 'buy some sausages' on internal:testid=[data-testid="todo-item"s] >> nth=1 >> internal:role=textbox[nam
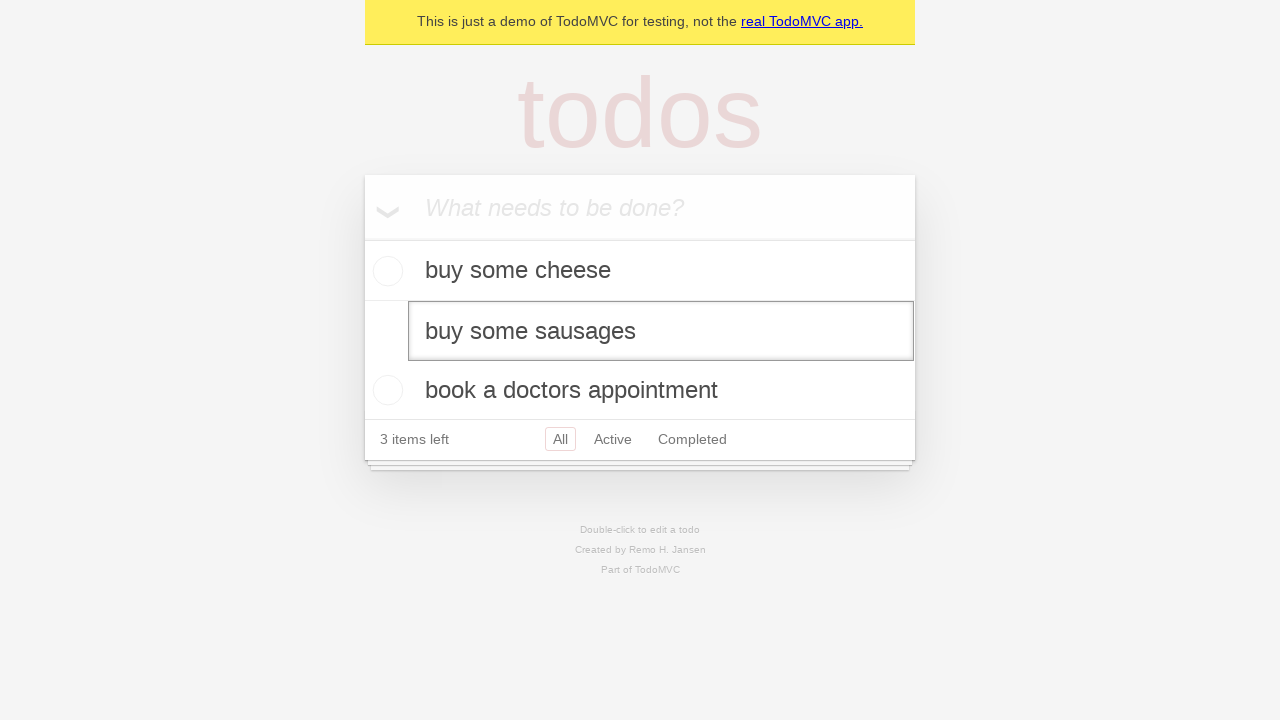

Pressed Enter to confirm the edited todo on internal:testid=[data-testid="todo-item"s] >> nth=1 >> internal:role=textbox[nam
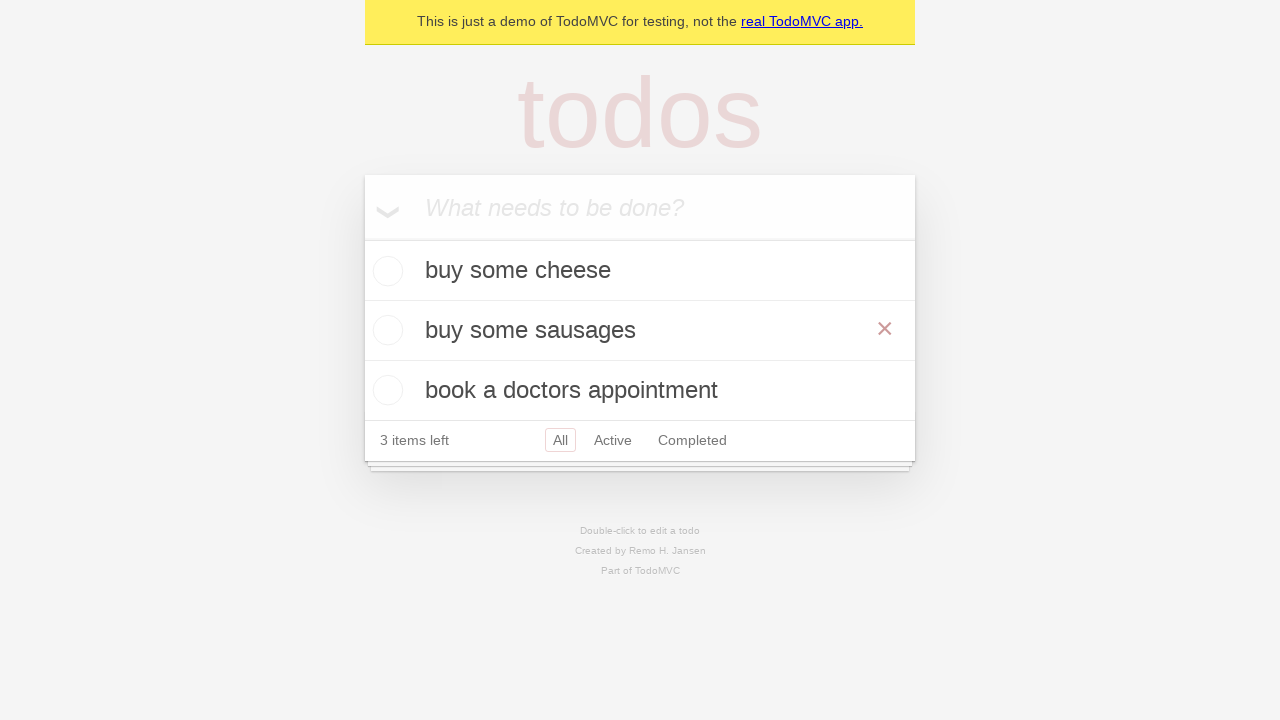

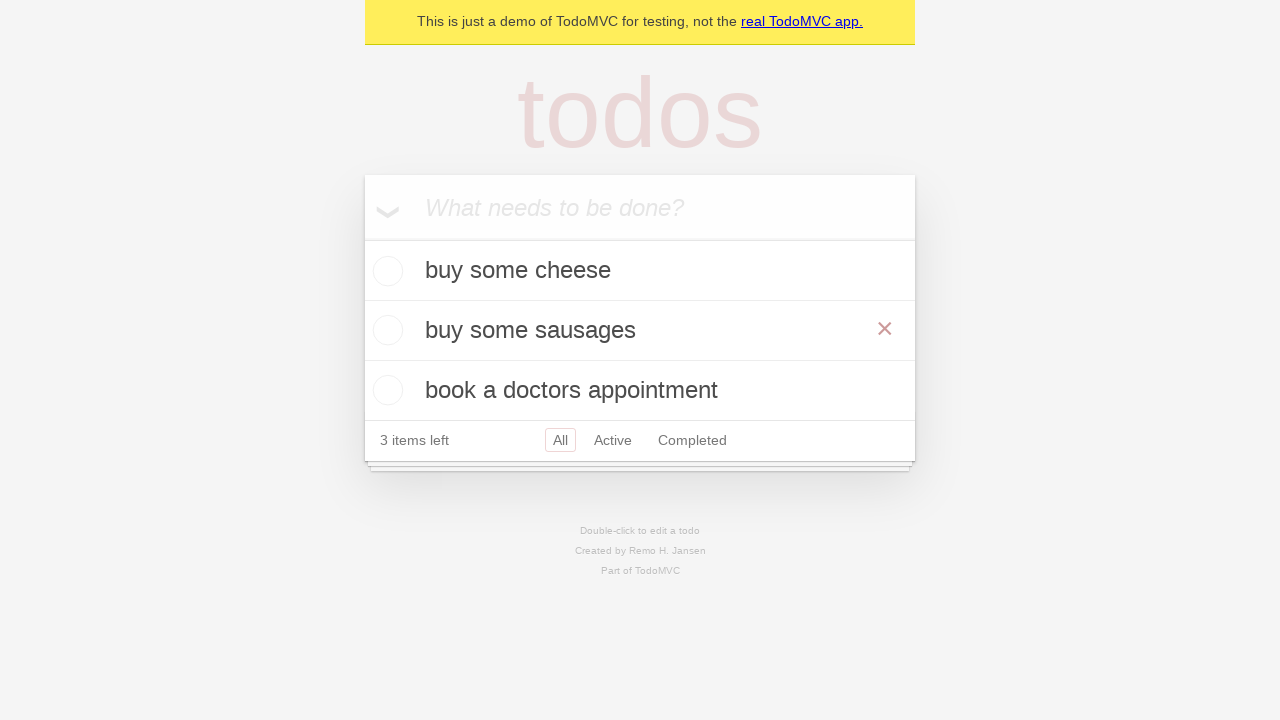